Tests the Elements page by navigating to the Buttons menu item, clicking the "Click Me" button, and verifying that dynamic text appears

Starting URL: https://demoqa.com/elements

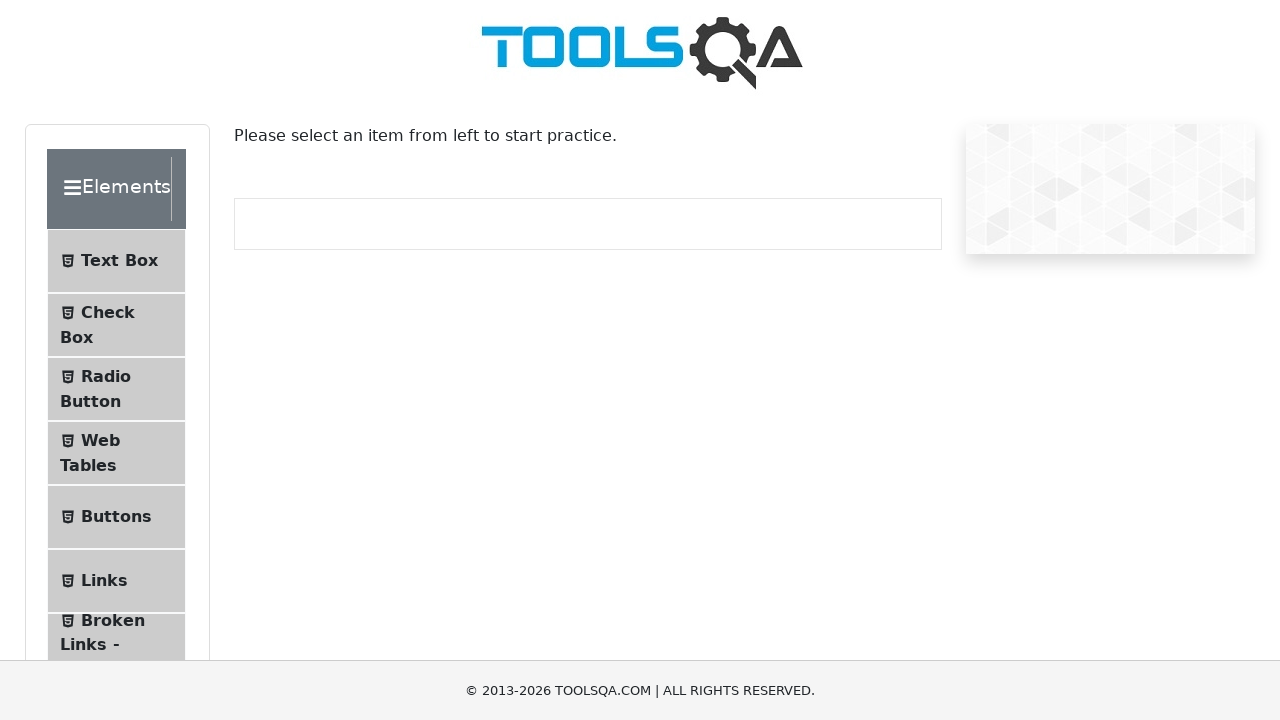

Clicked on the Buttons menu item at (116, 517) on #item-4
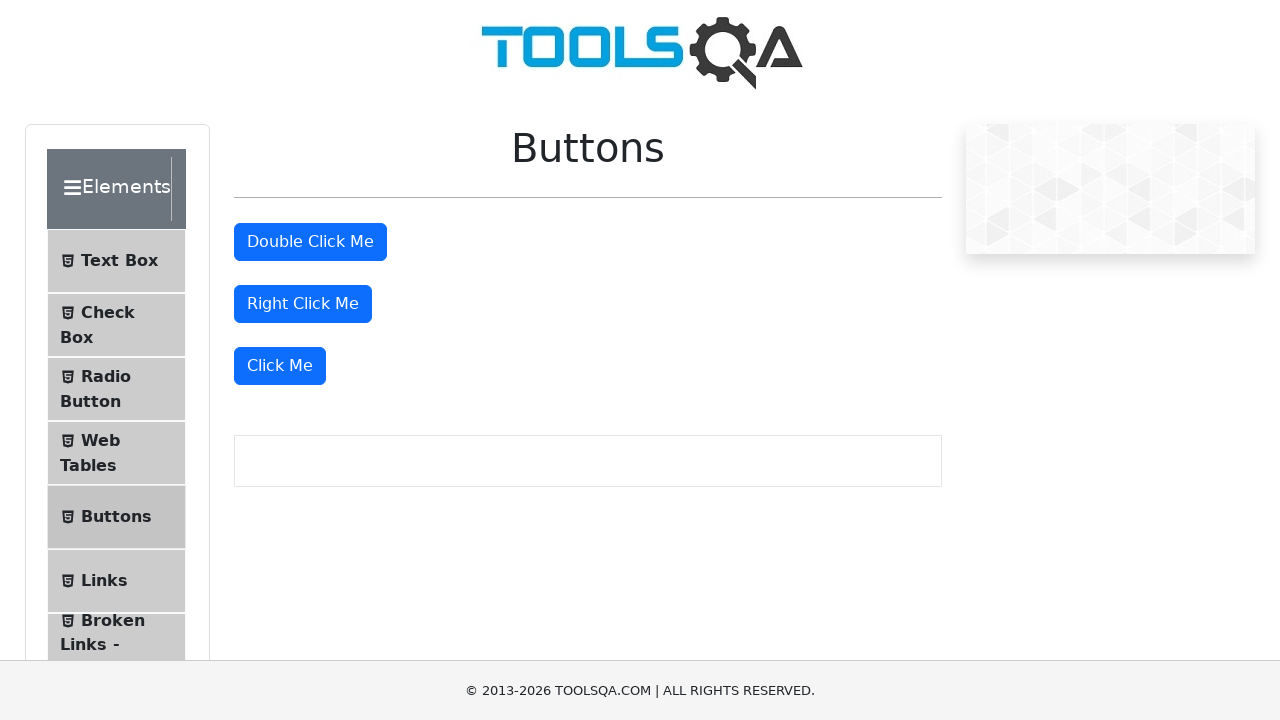

Clicked the 'Click Me' button at (280, 366) on xpath=//button[text()='Click Me']
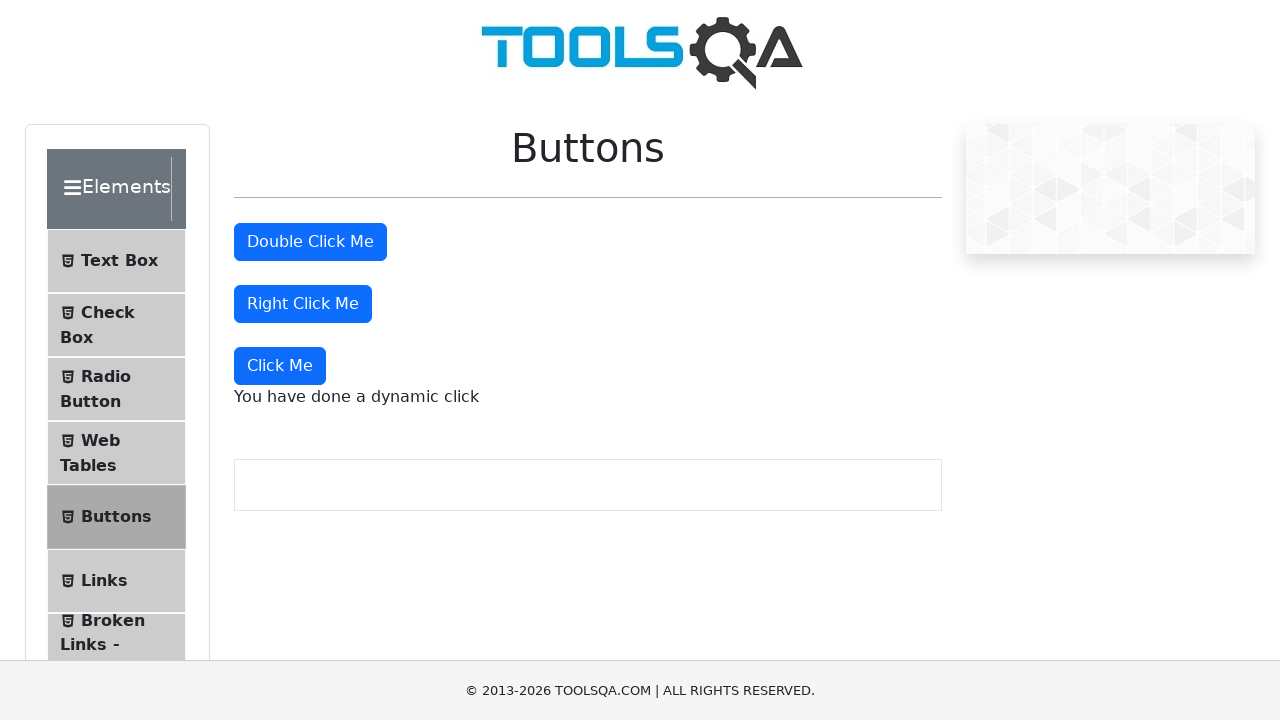

Dynamic message appeared after button click
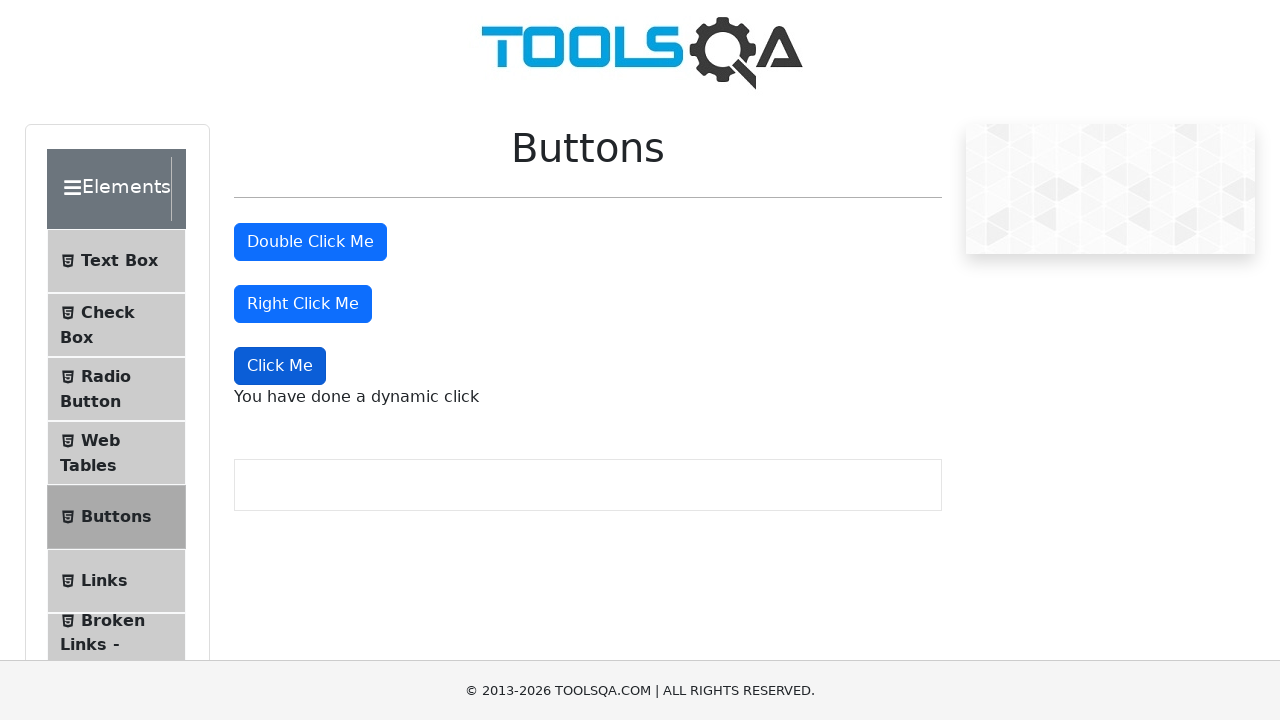

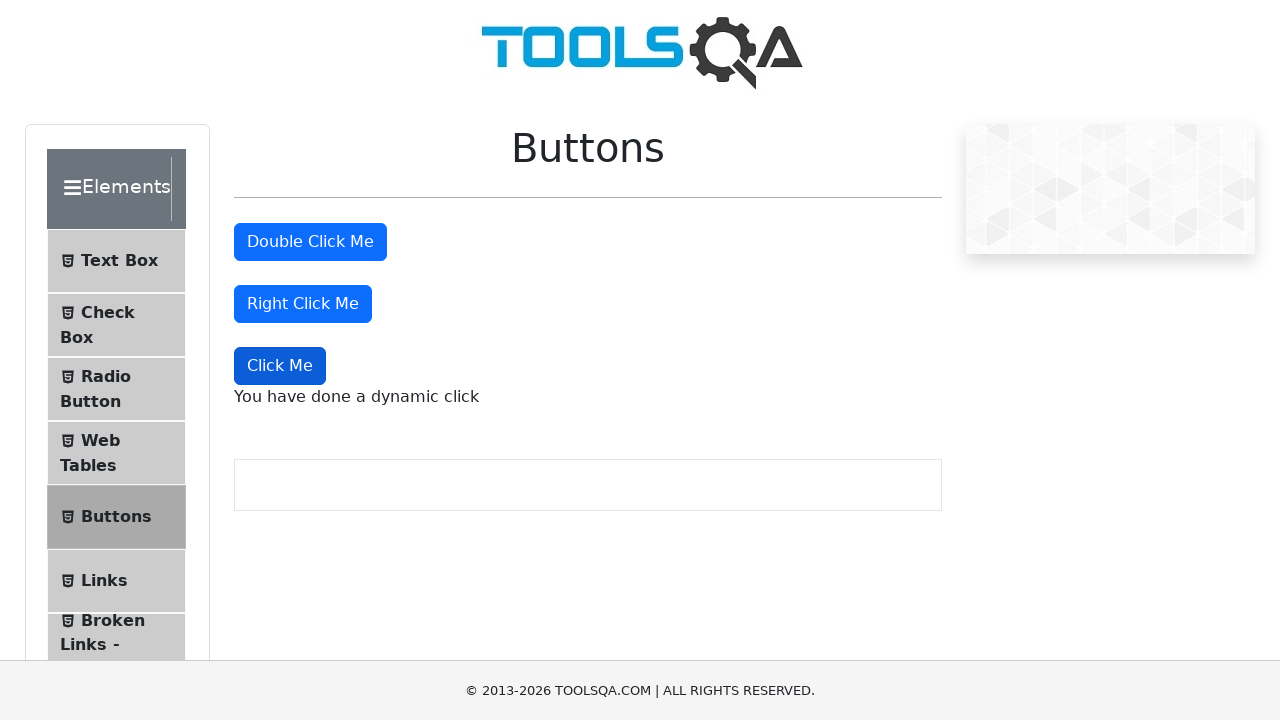